Tests a note-taking application by selecting notes, verifying their content, deleting them using the trash button, and confirming the notes list is empty

Starting URL: http://qa.skillbox.ru/module15/bignotes/#/statistic

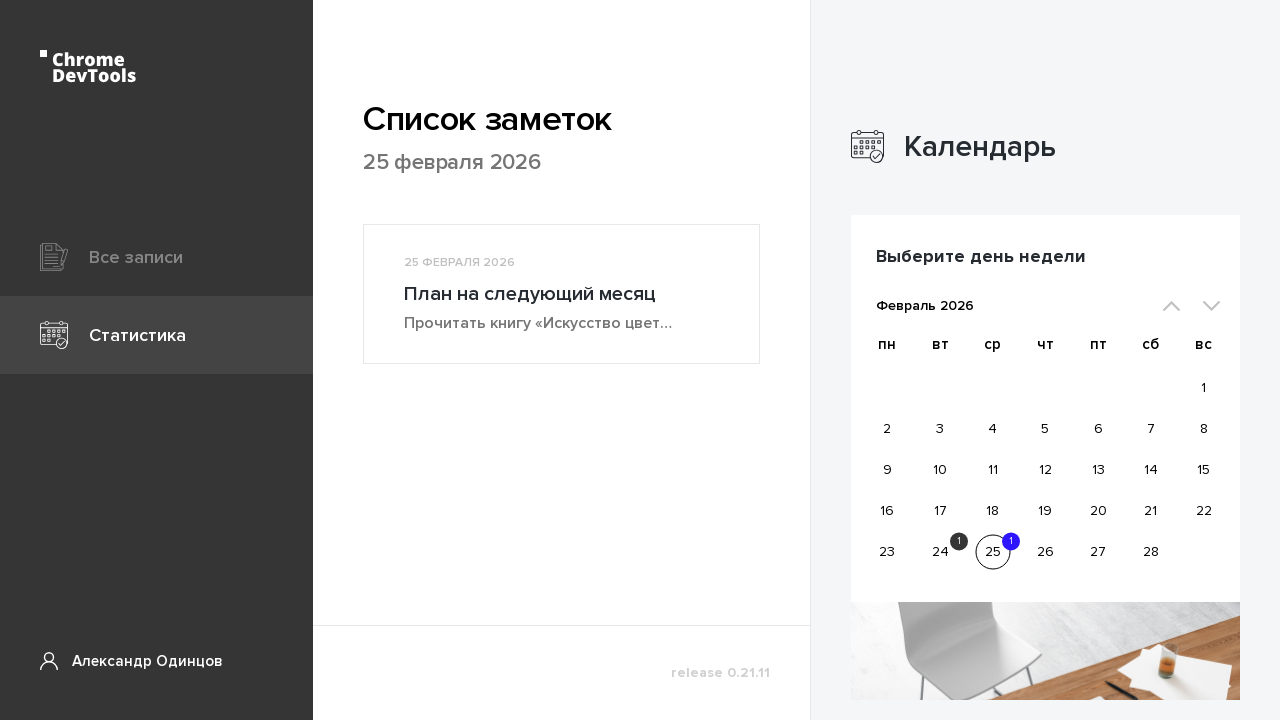

Clicked on a note from the list at (562, 294) on button.articlePreview__link
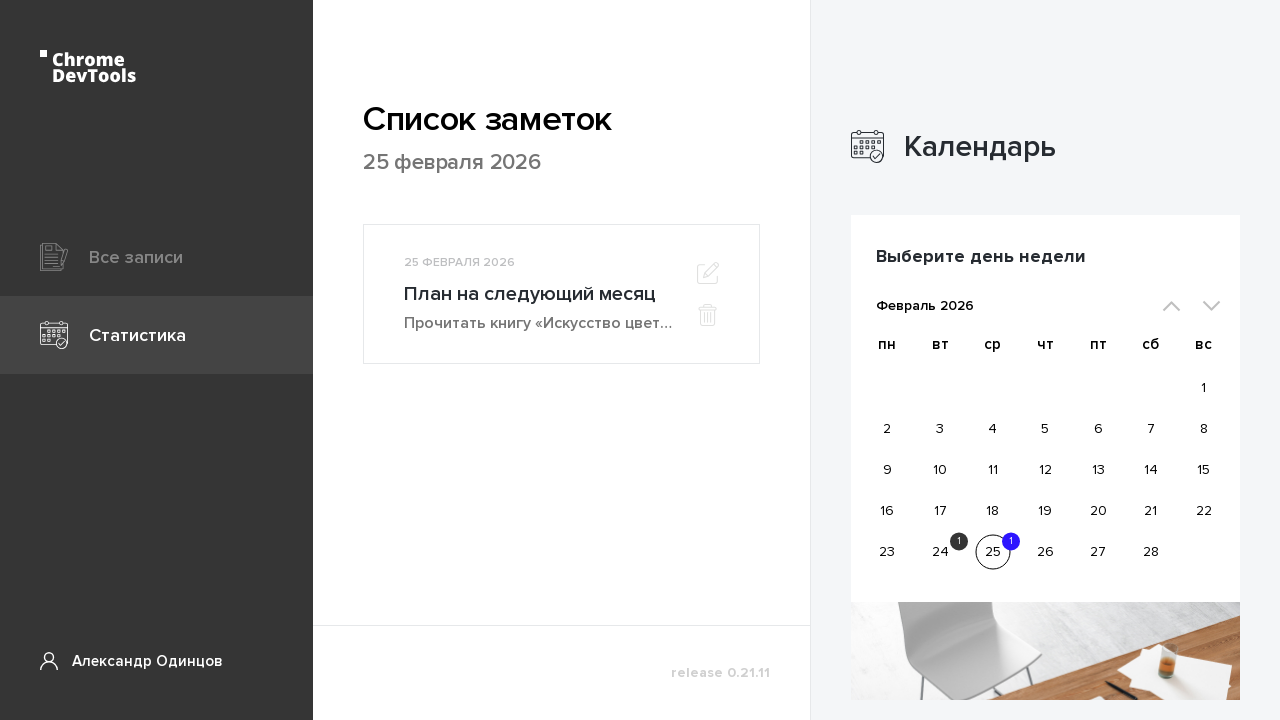

Note appeared in the 'All notes' section
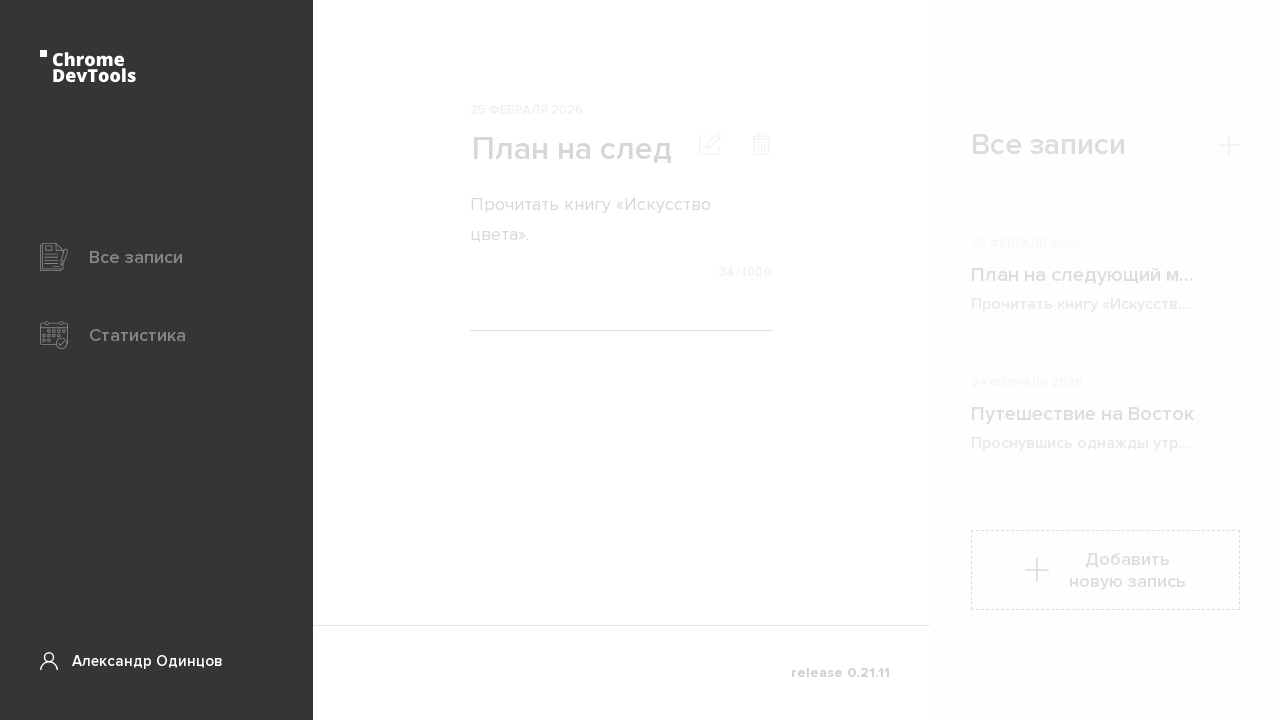

Verified that note title element is visible
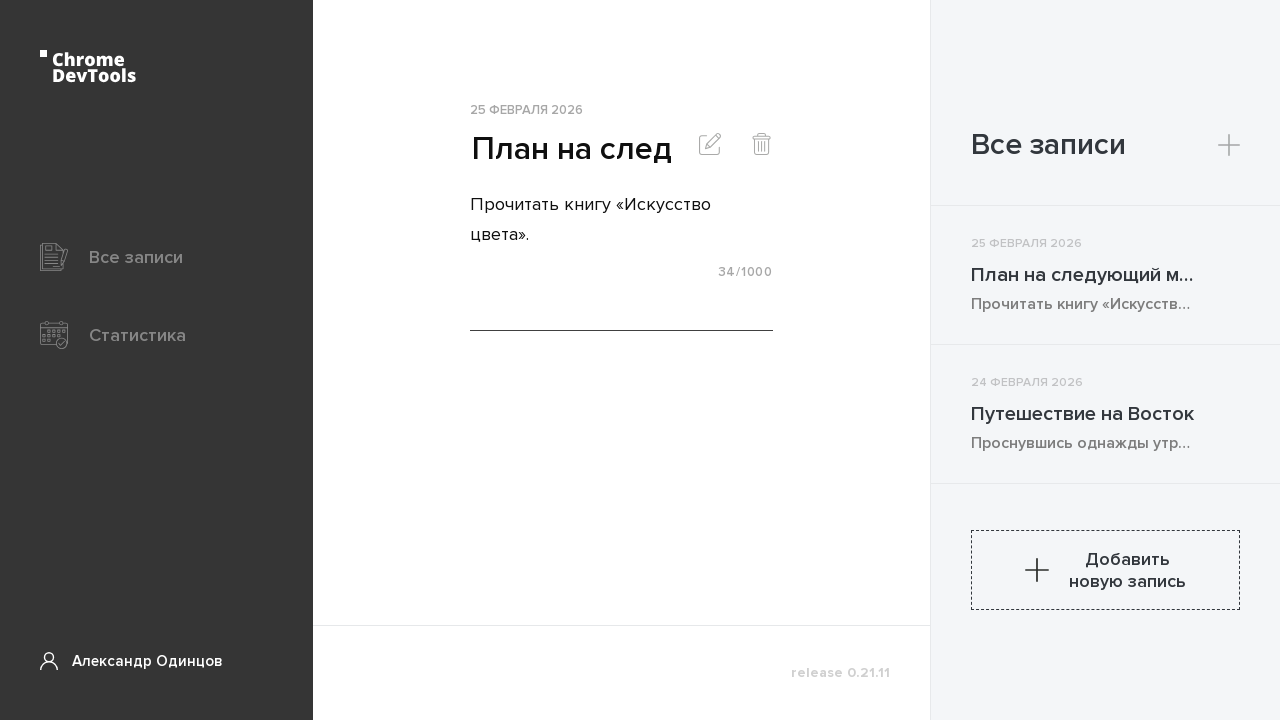

Verified note title matches 'План на следующий месяц'
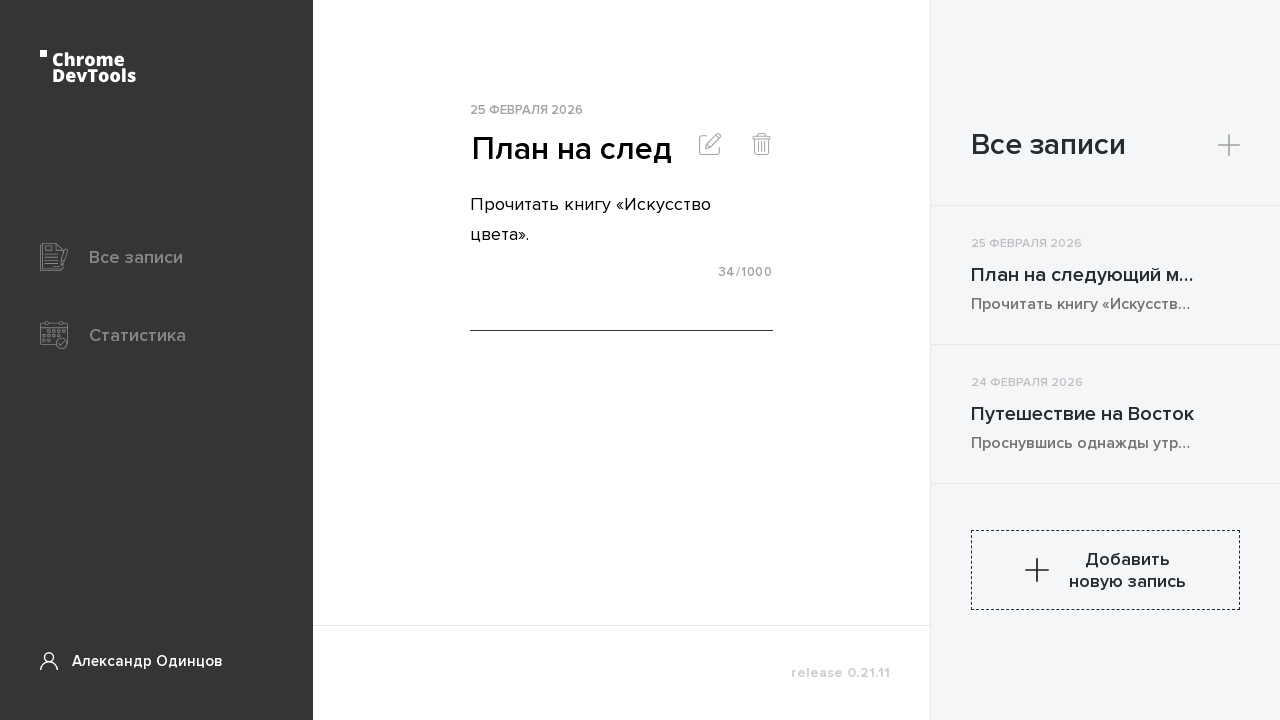

Verified that note text element is visible
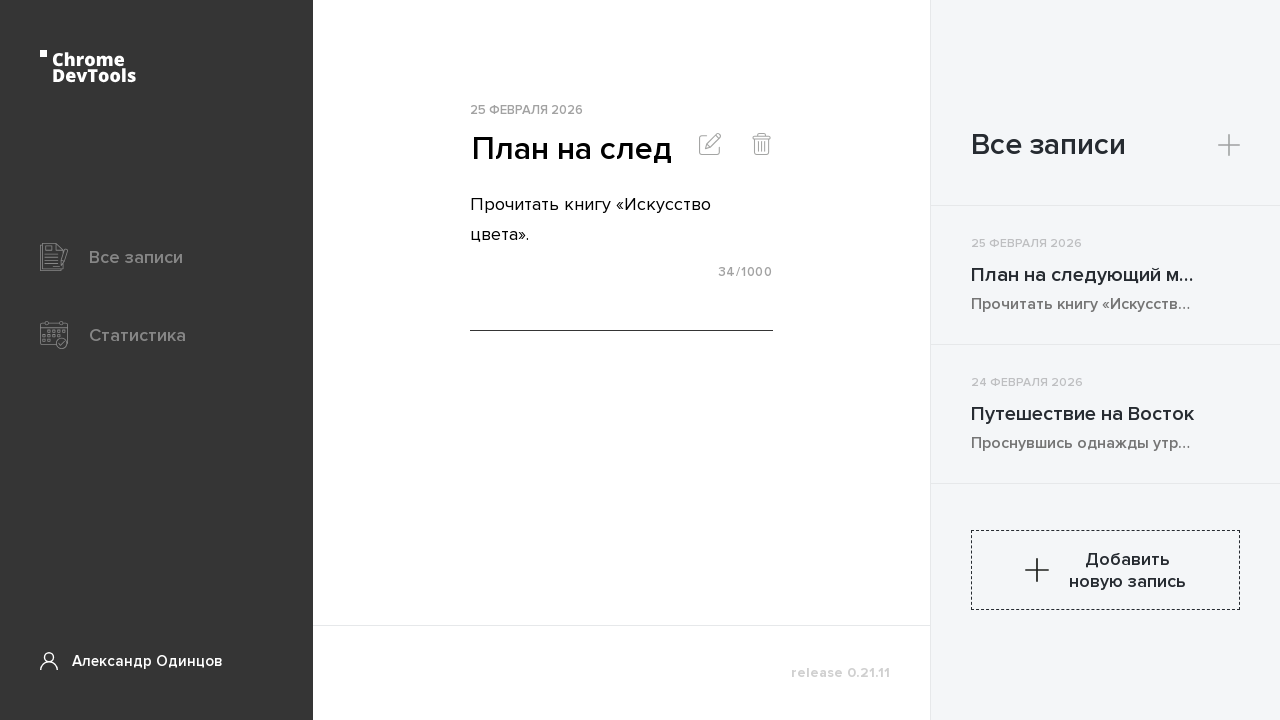

Verified note text matches 'Прочитать книгу «Искусство цвета».'
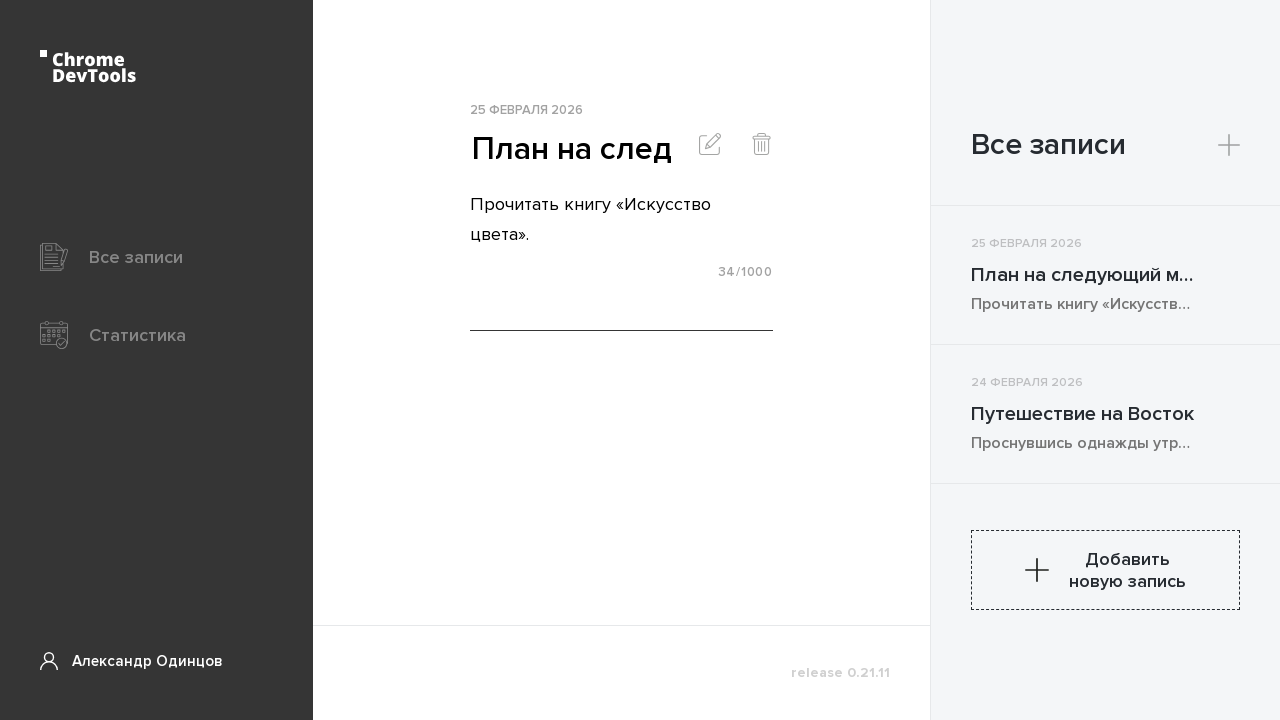

Clicked trash button to delete the note at (762, 146) on div.pageArticle__contentHeader > div.pageArticle__buttons > button:nth-of-type(2
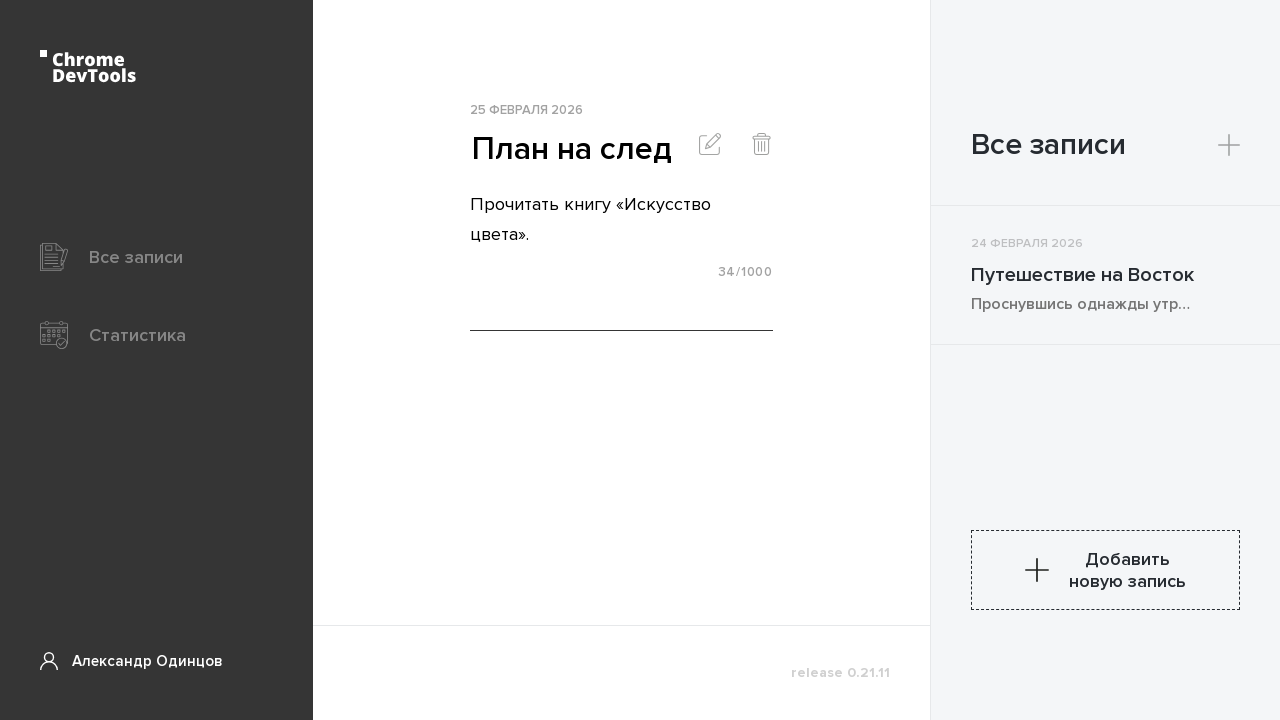

Clicked on the first note in the 'All notes' section at (1106, 275) on div.pageArticle__sidebarList.vb.vb-invisible > div.vb-content > div > button
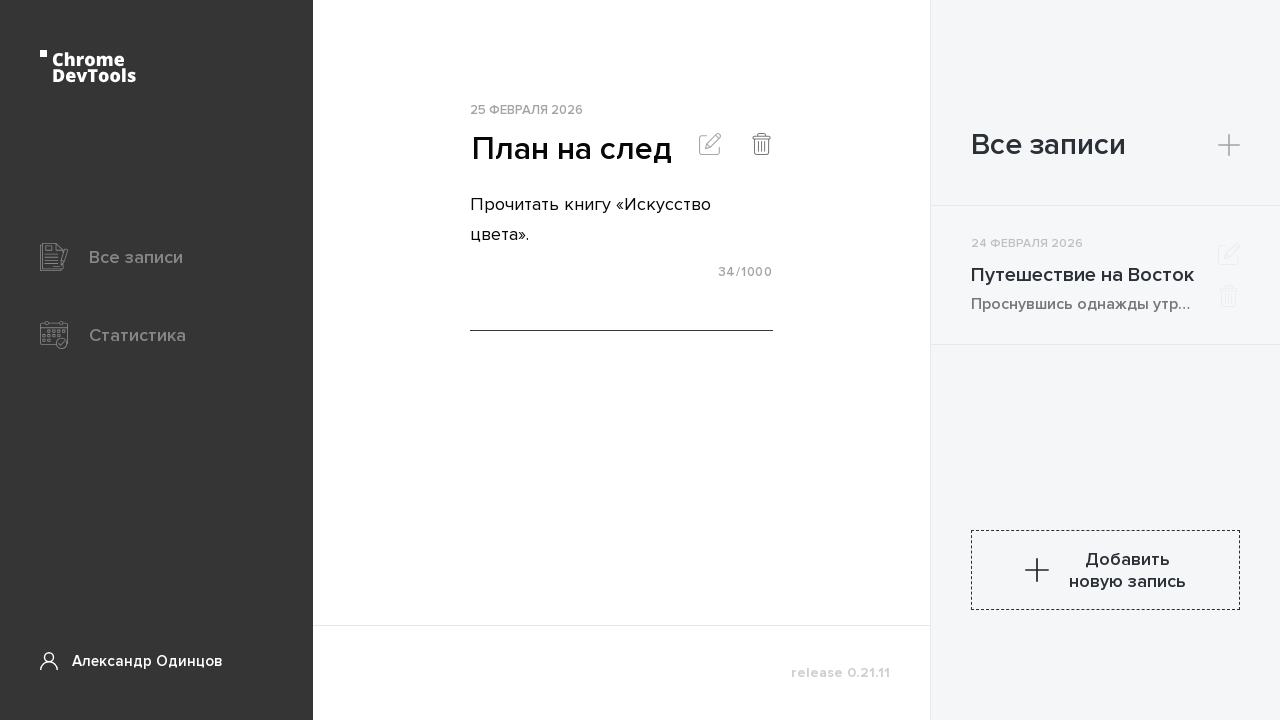

Clicked trash button again to delete another note at (762, 146) on div.pageArticle__contentHeader > div.pageArticle__buttons > button:nth-of-type(2
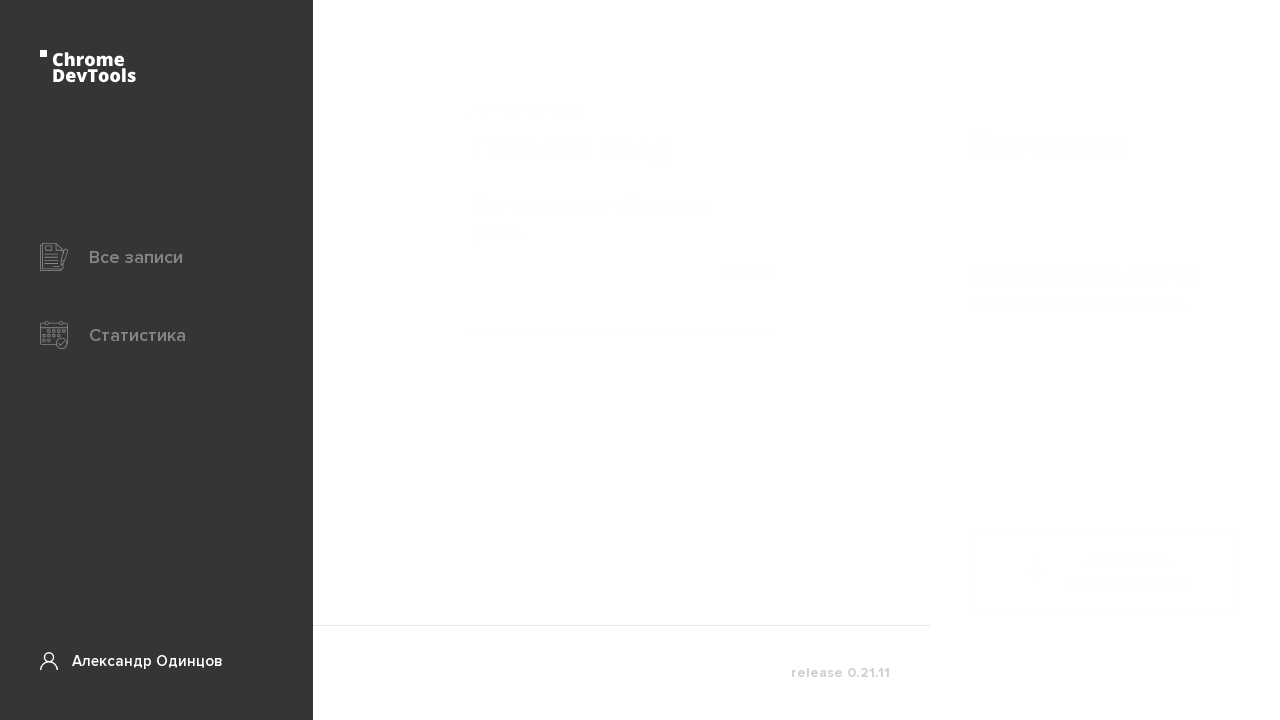

Confirmed that notes list is now empty
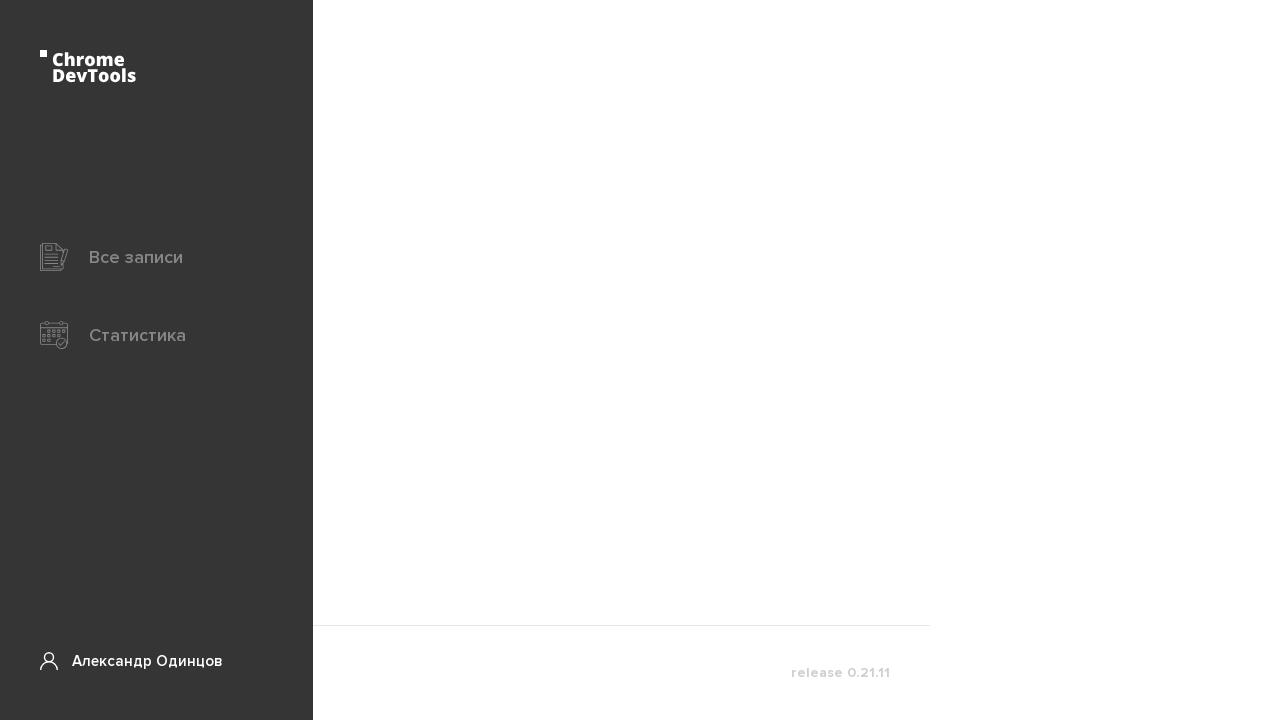

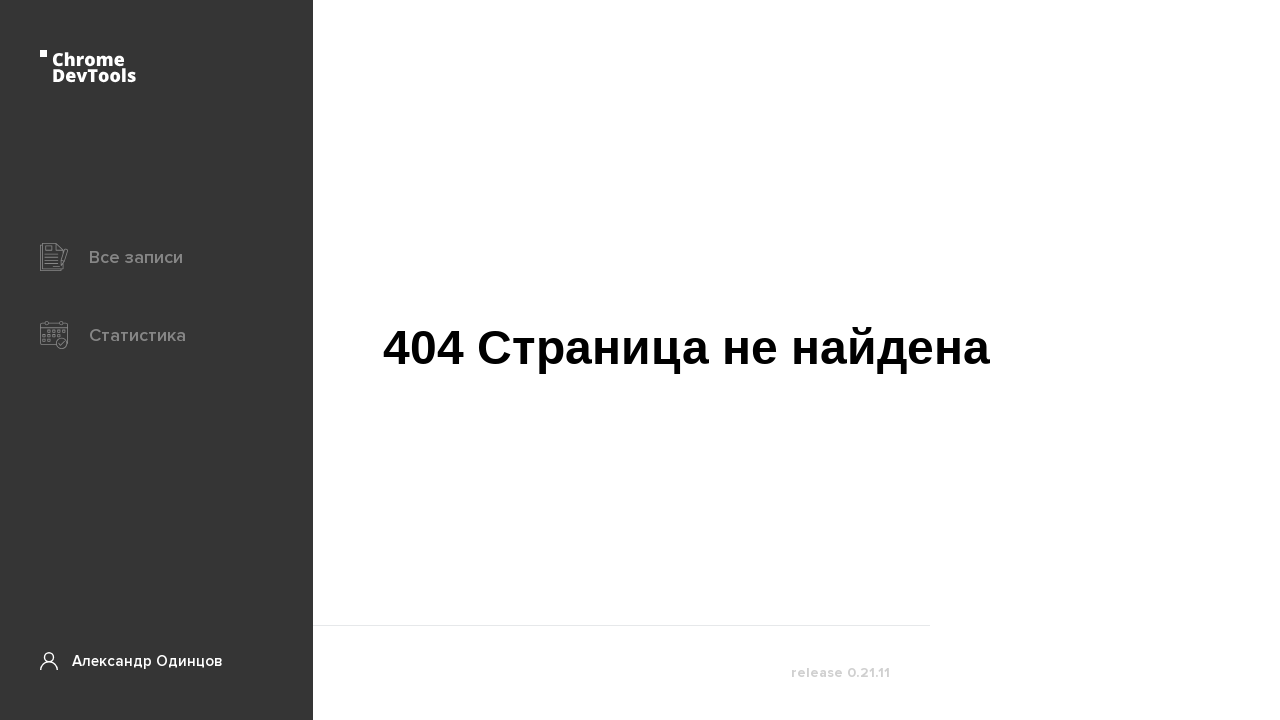